Navigates to the Radio Button page and verifies the question text element is visible

Starting URL: https://demoqa.com/

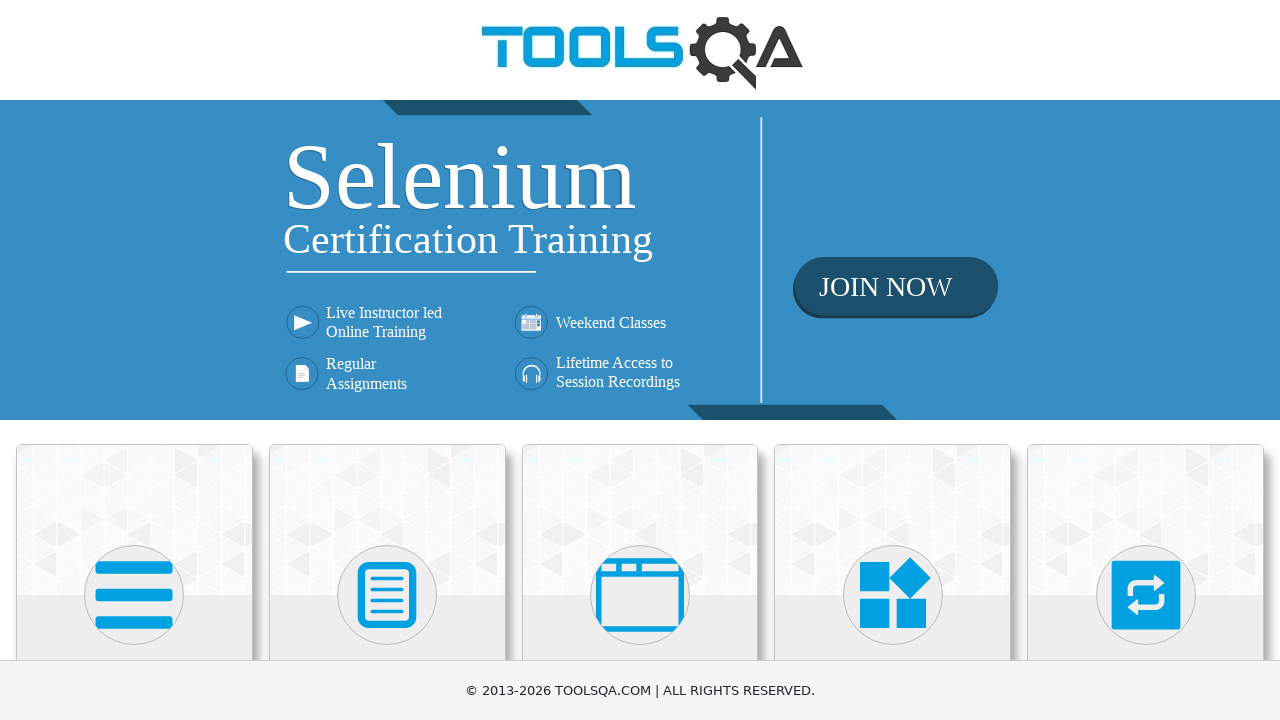

Clicked on Elements section at (134, 360) on internal:text="Elements"i
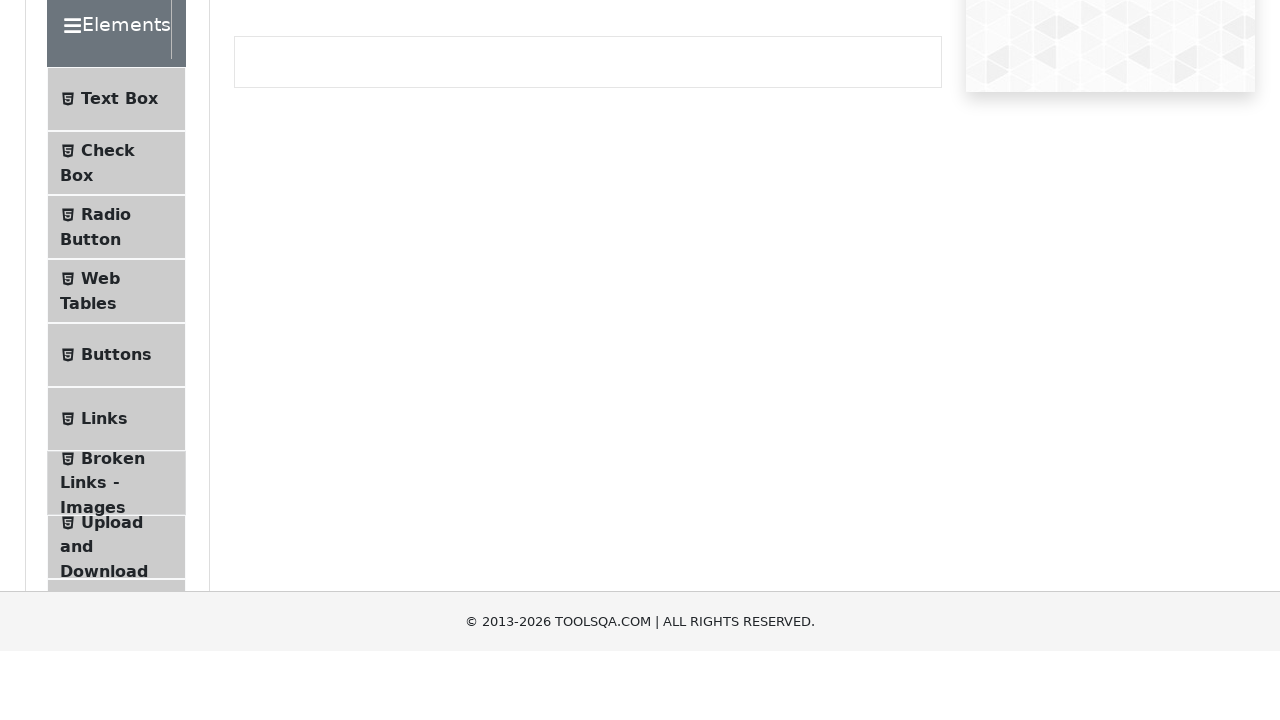

Clicked on Radio Button menu item at (106, 376) on internal:text="Radio Button"i
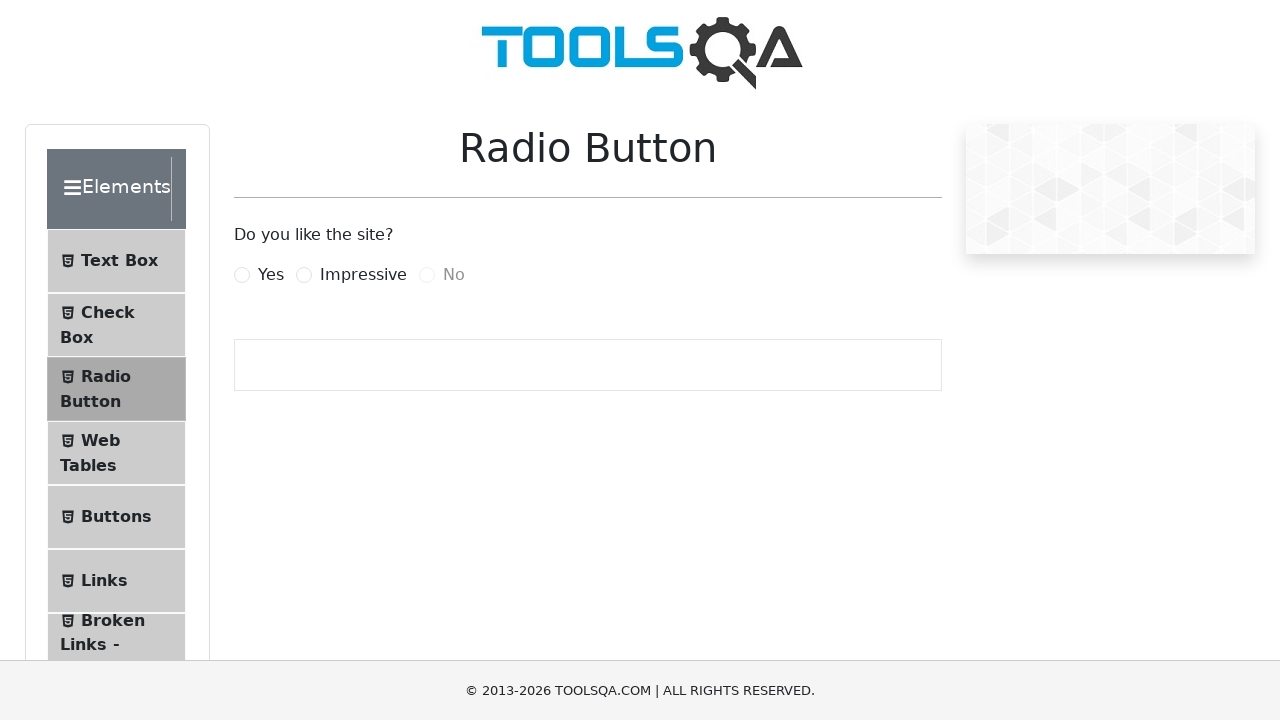

Verified question text element is visible
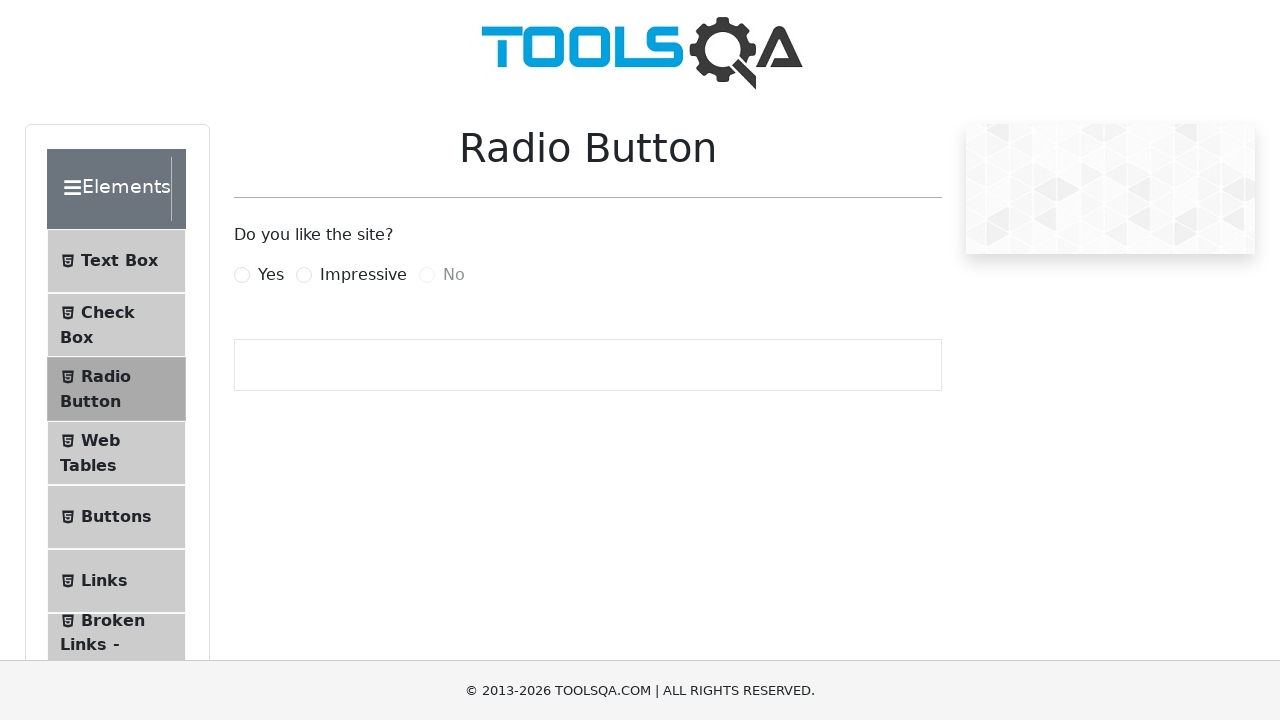

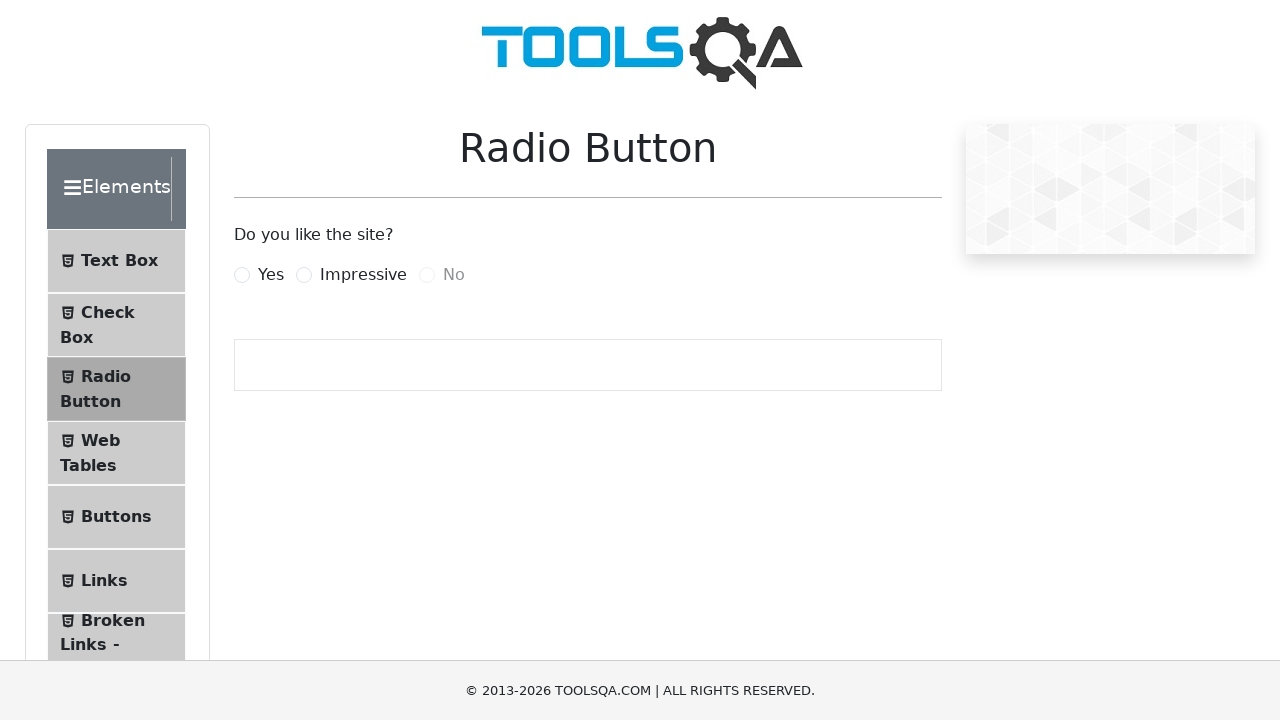